Fills out a practice form by entering first name and last name, then clicks on a gender link

Starting URL: https://demoqa.com/automation-practice-form/

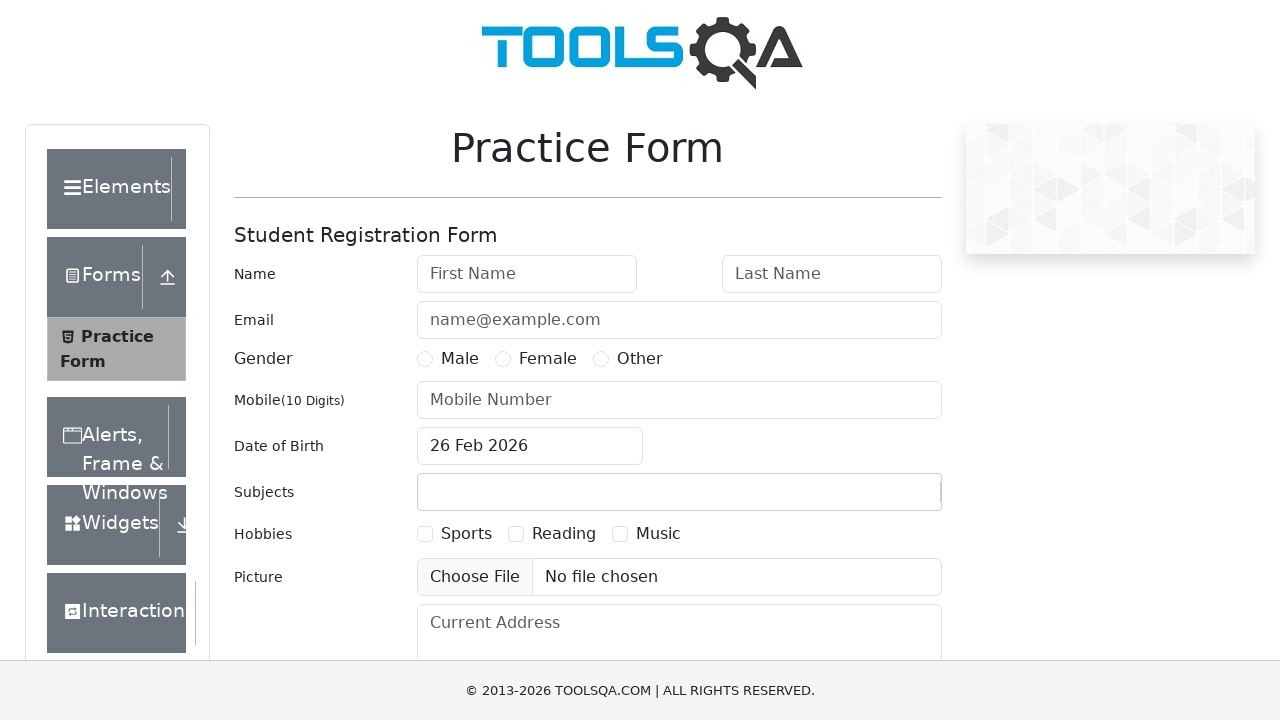

Filled first name field with 'Nazarii' on #firstName
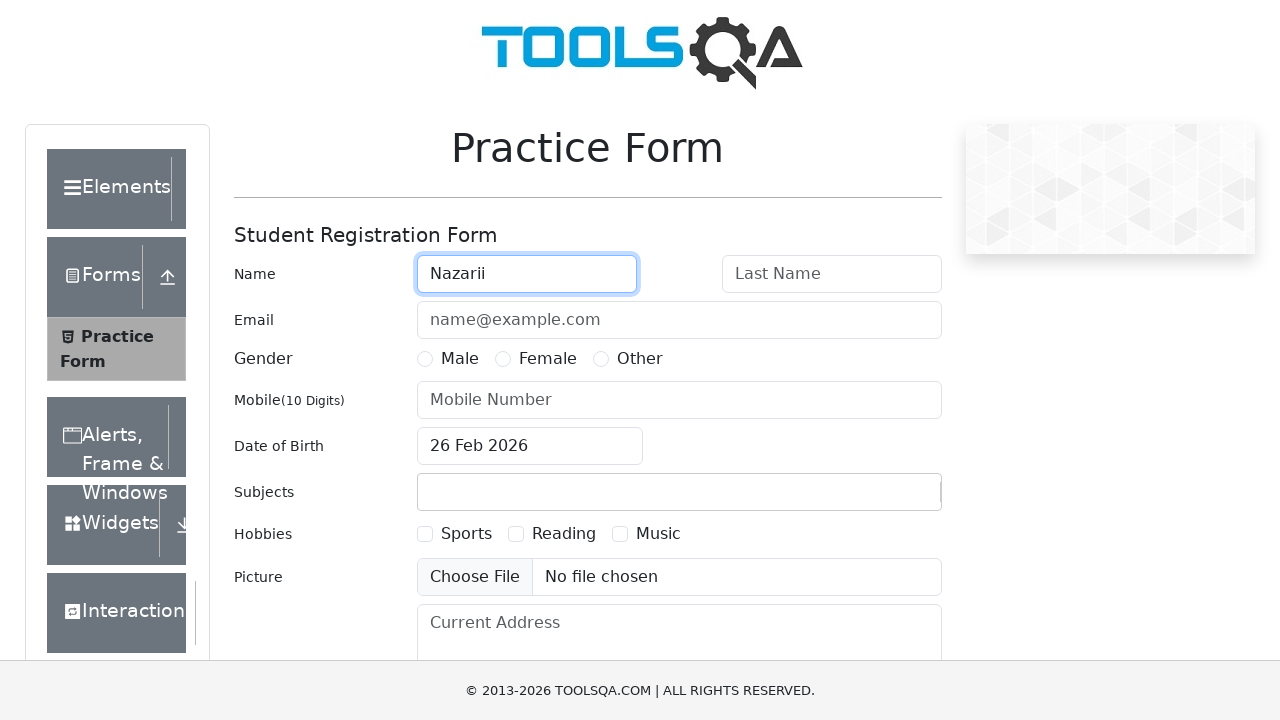

Filled last name field with 'Duvanov' on #lastName
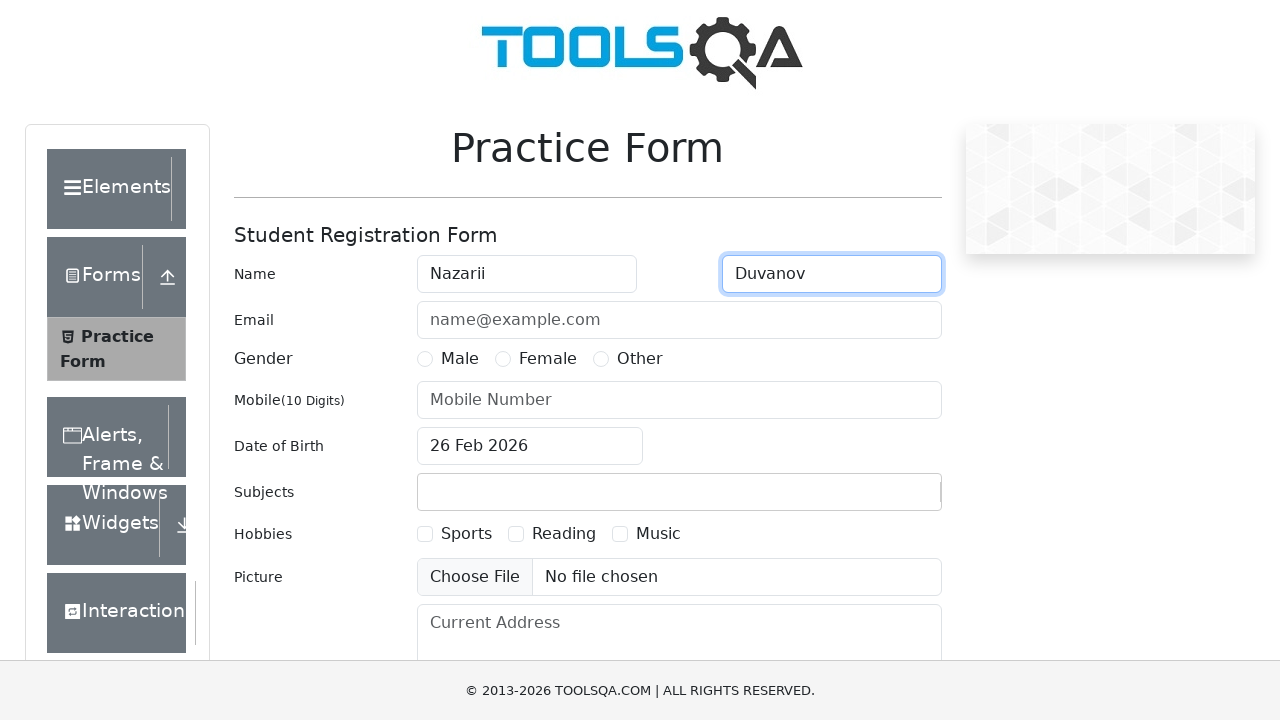

Clicked on Gender link at (313, 360) on text=Gender
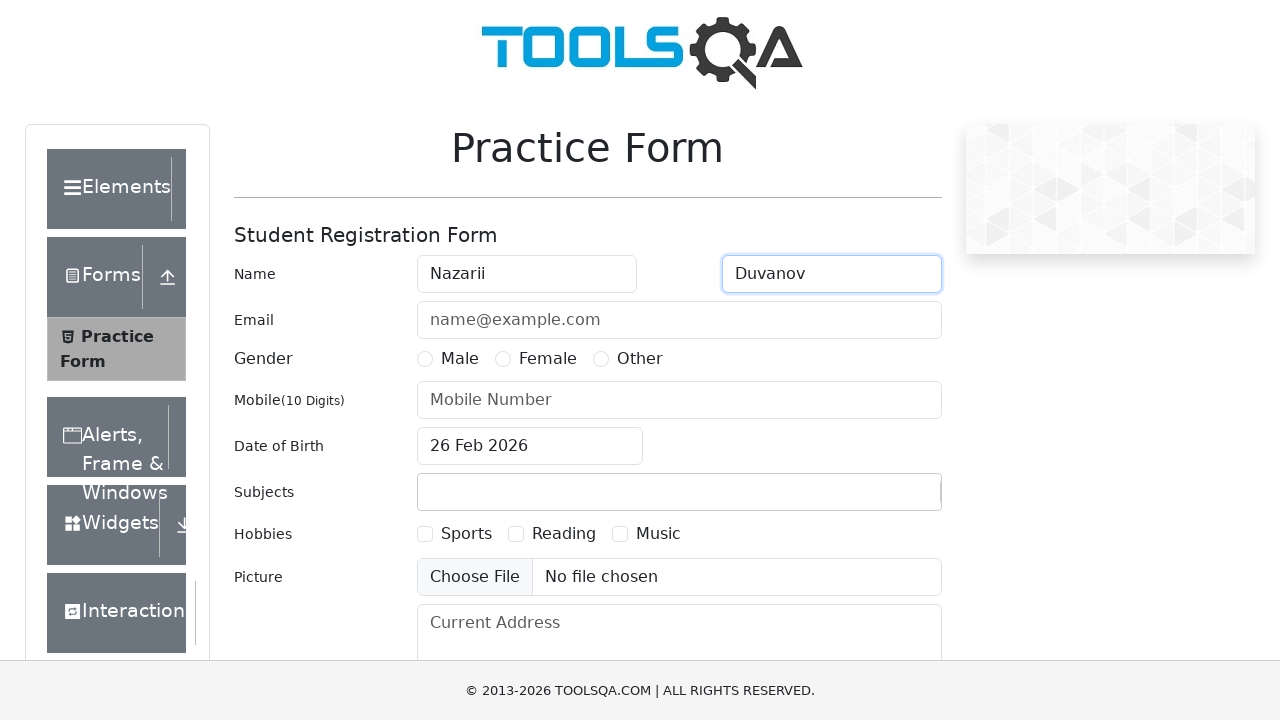

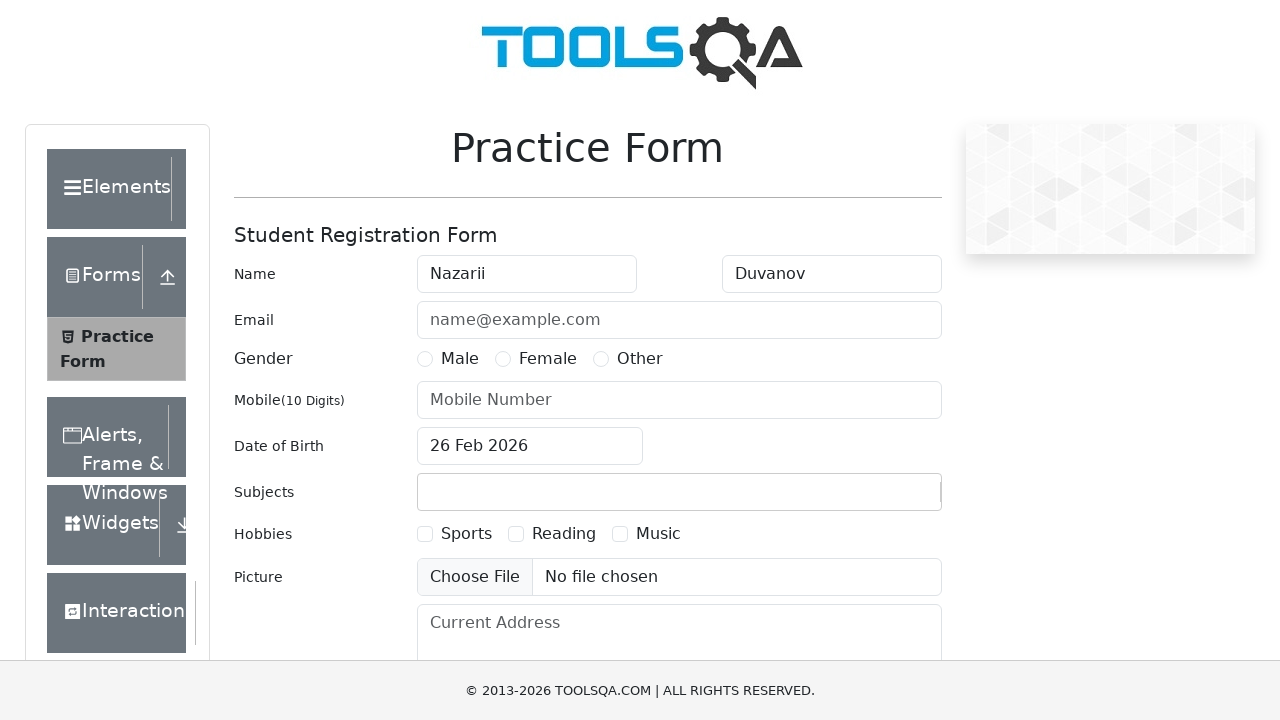